Verifies that all phone price elements contain non-blank text

Starting URL: https://catalog.onliner.by/mobile

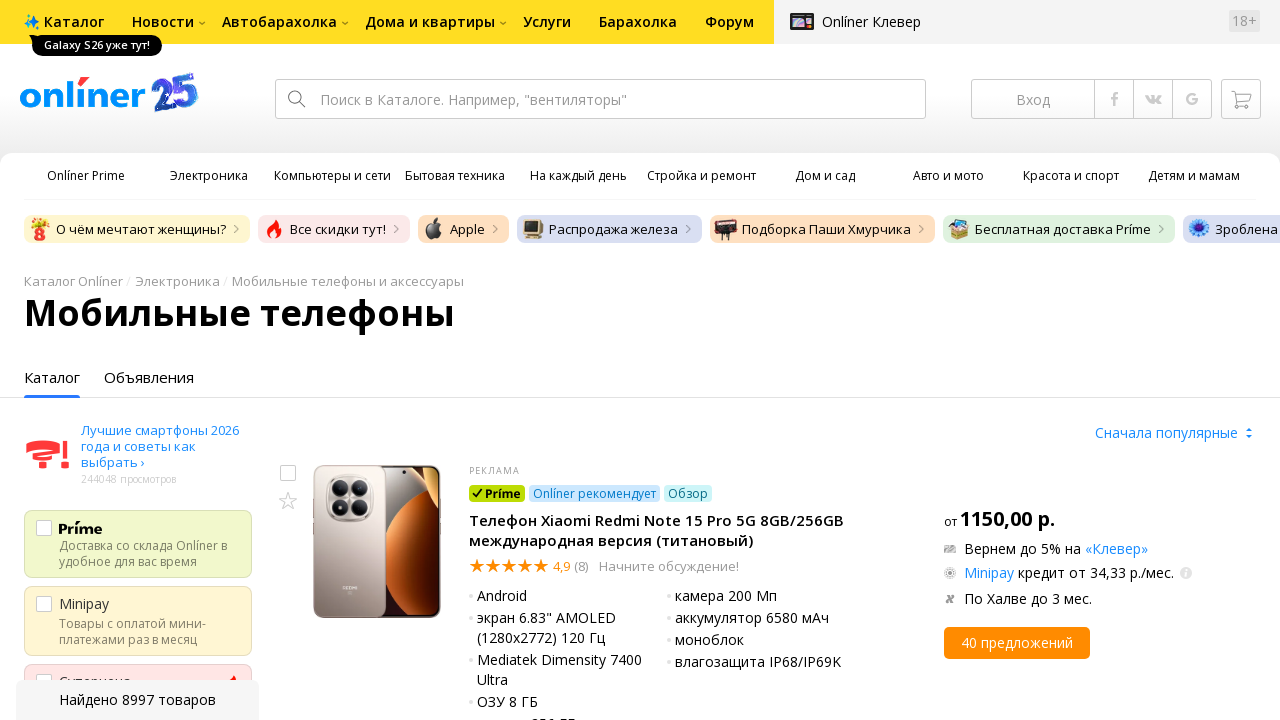

Navigated to https://catalog.onliner.by/mobile
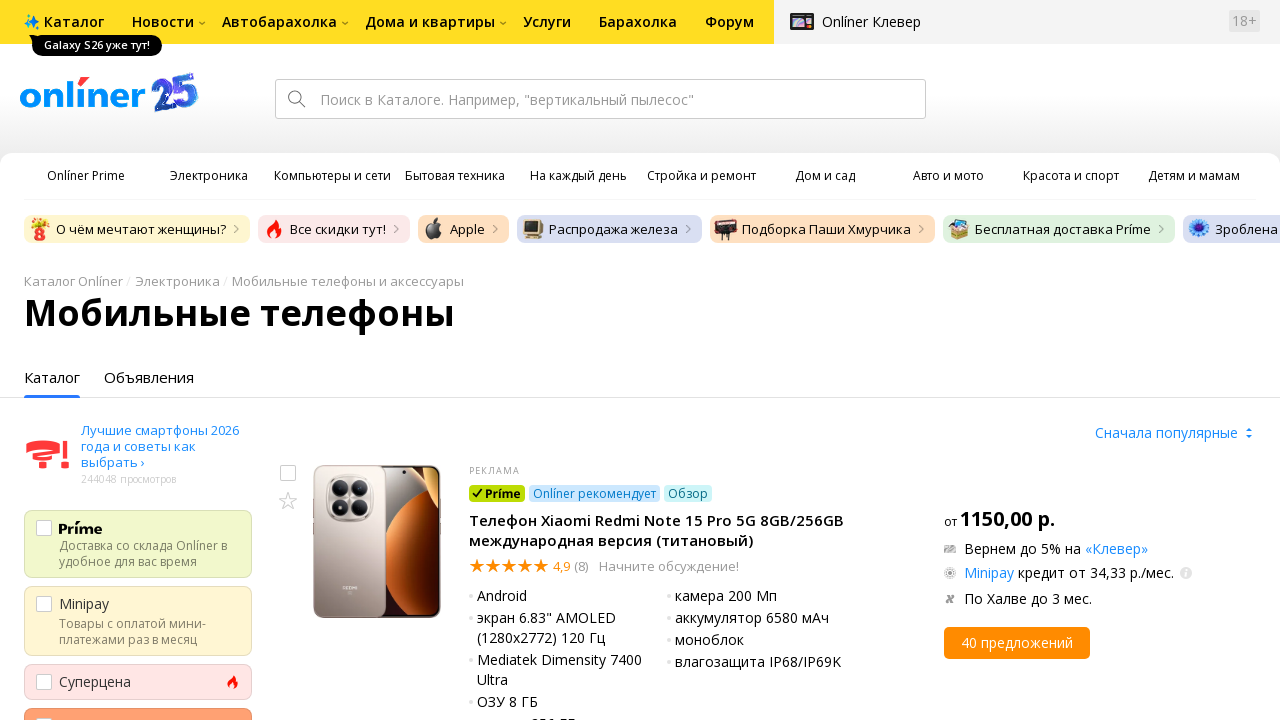

Waited for phone price elements to load
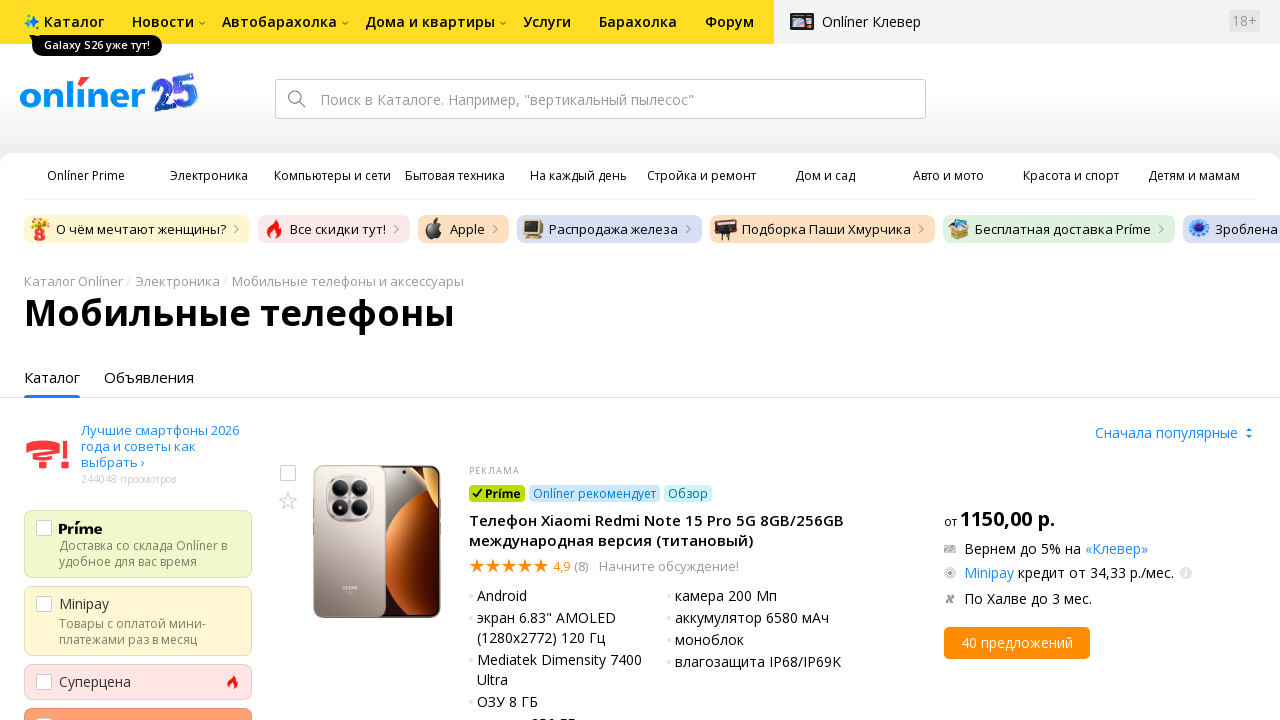

Located 0 price elements on the page
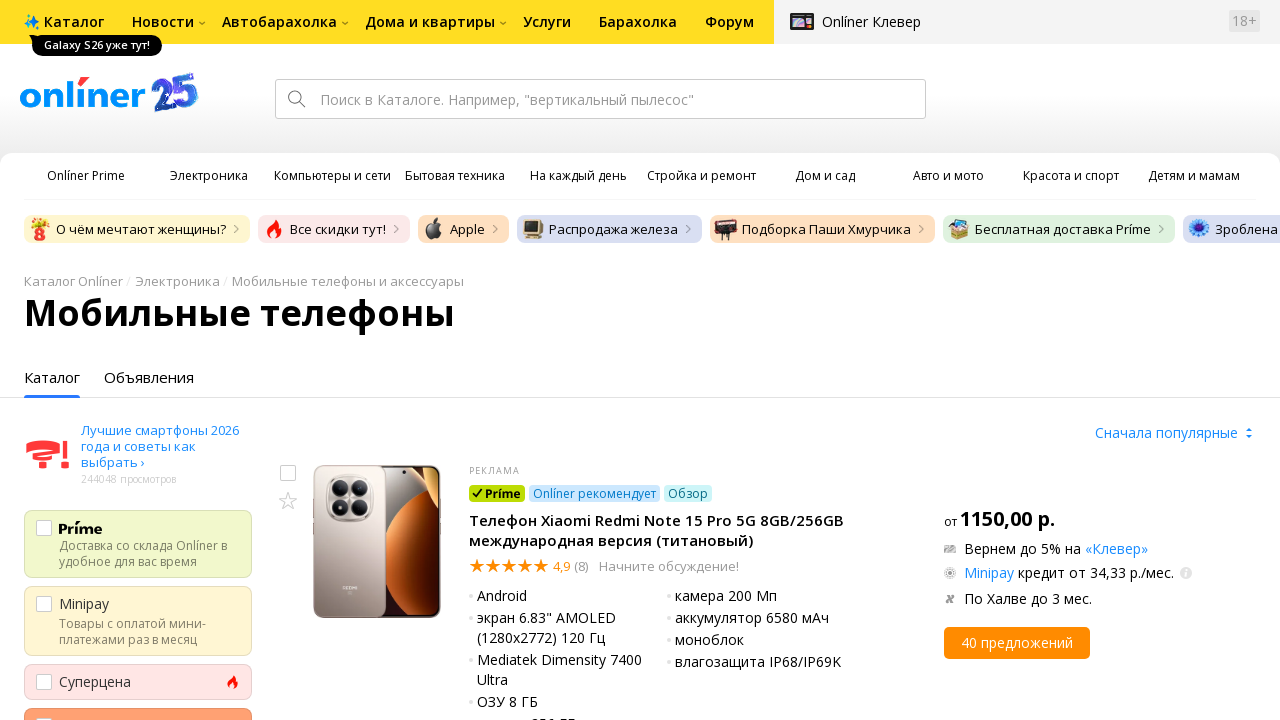

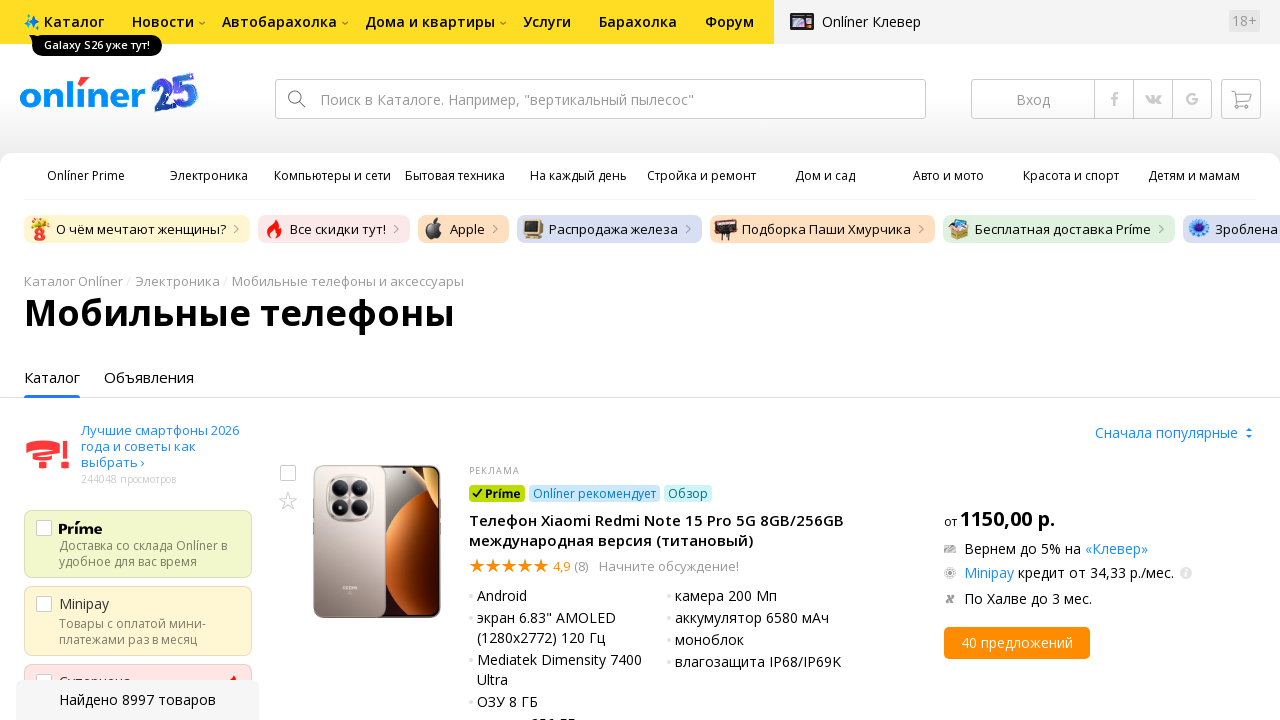